Tests multiple window handling by clicking a link that opens a new window and verifying the title of the new window

Starting URL: https://the-internet.herokuapp.com/windows

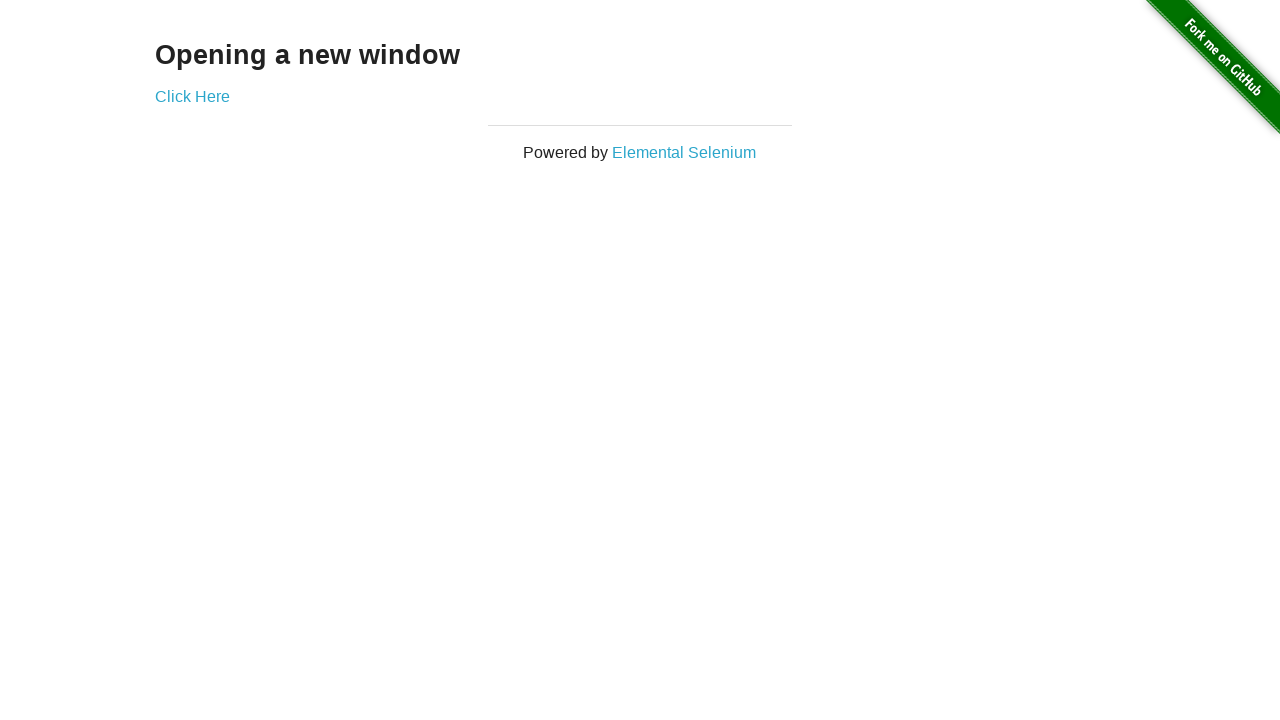

Clicked 'Click Here' link to open new window at (192, 96) on text=Click Here
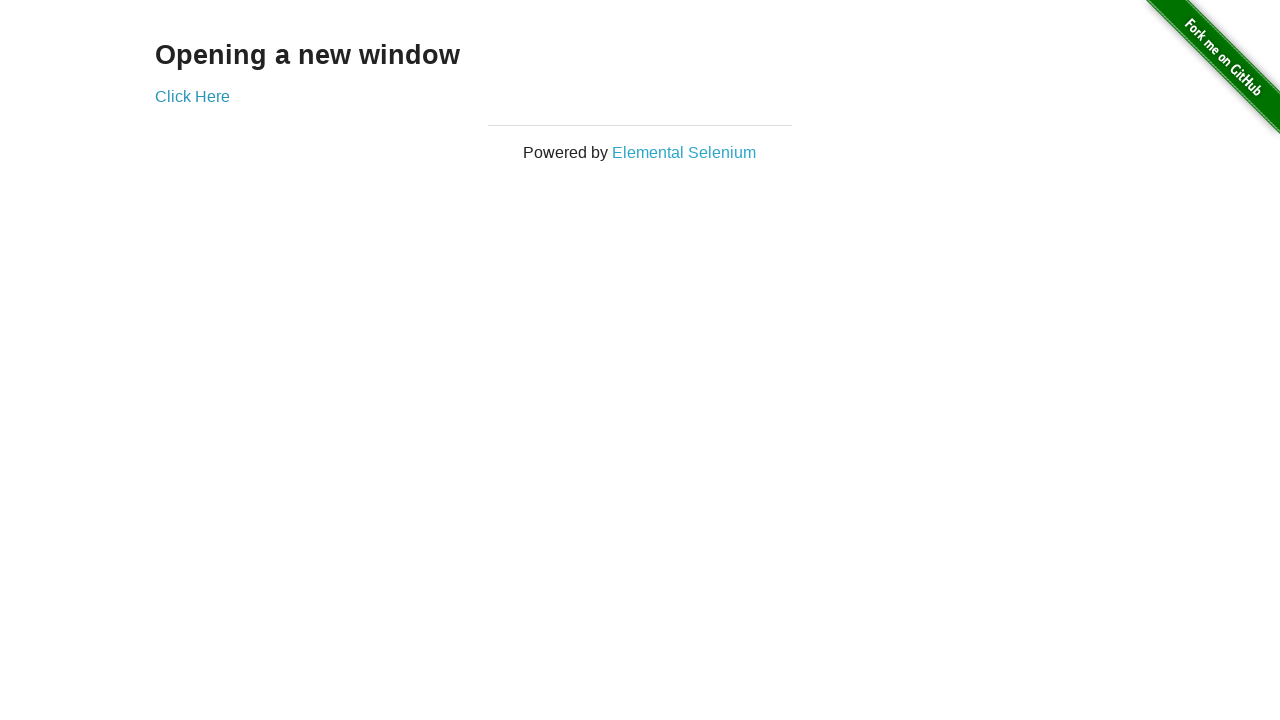

New window opened and captured
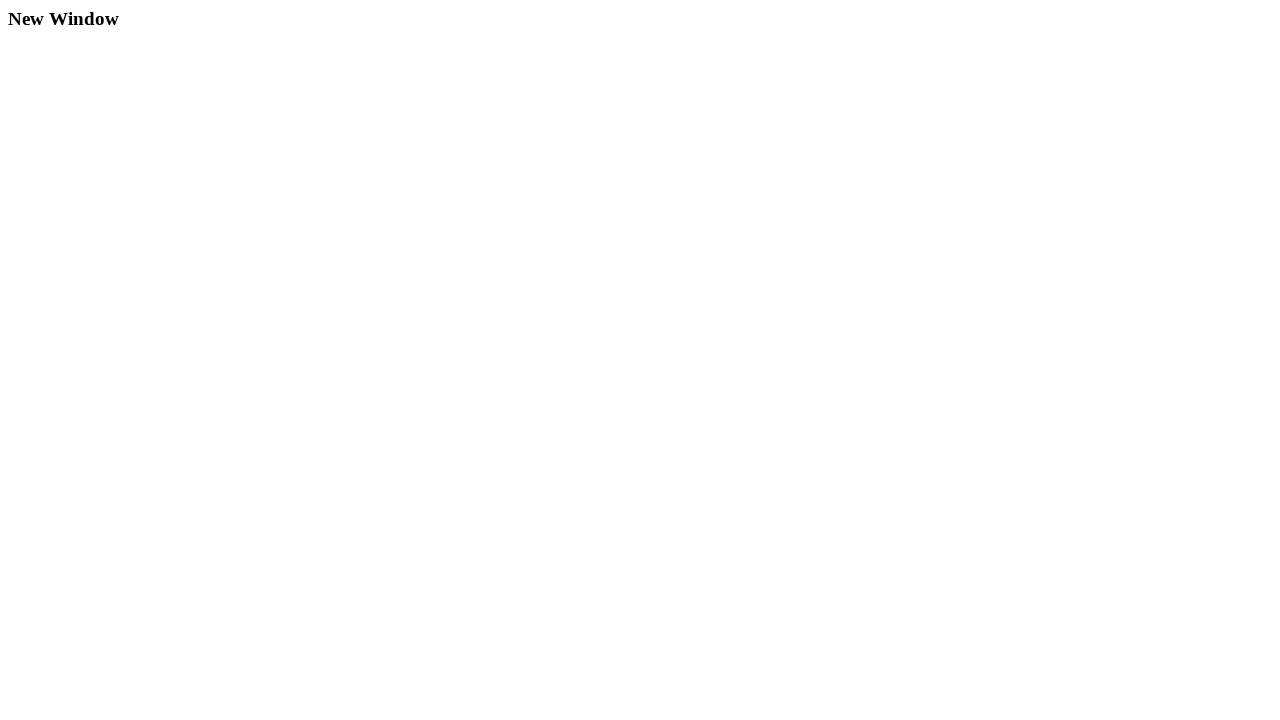

Verified new window title is 'New Window'
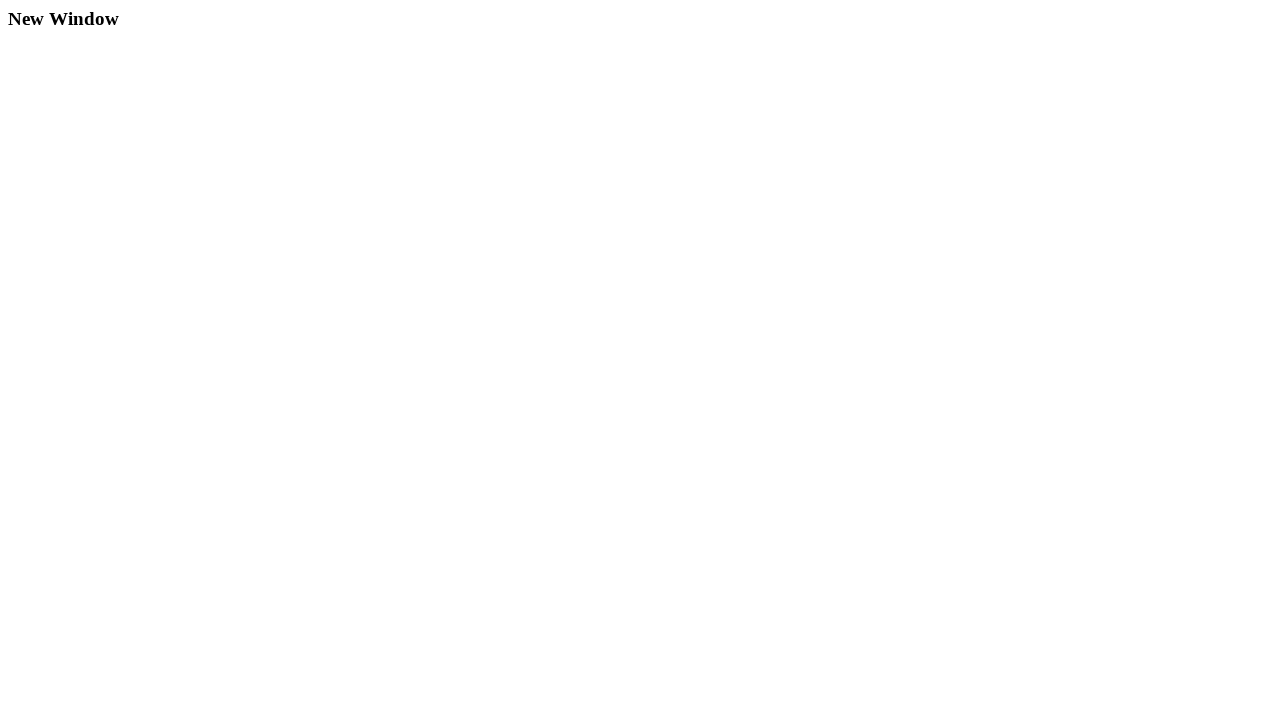

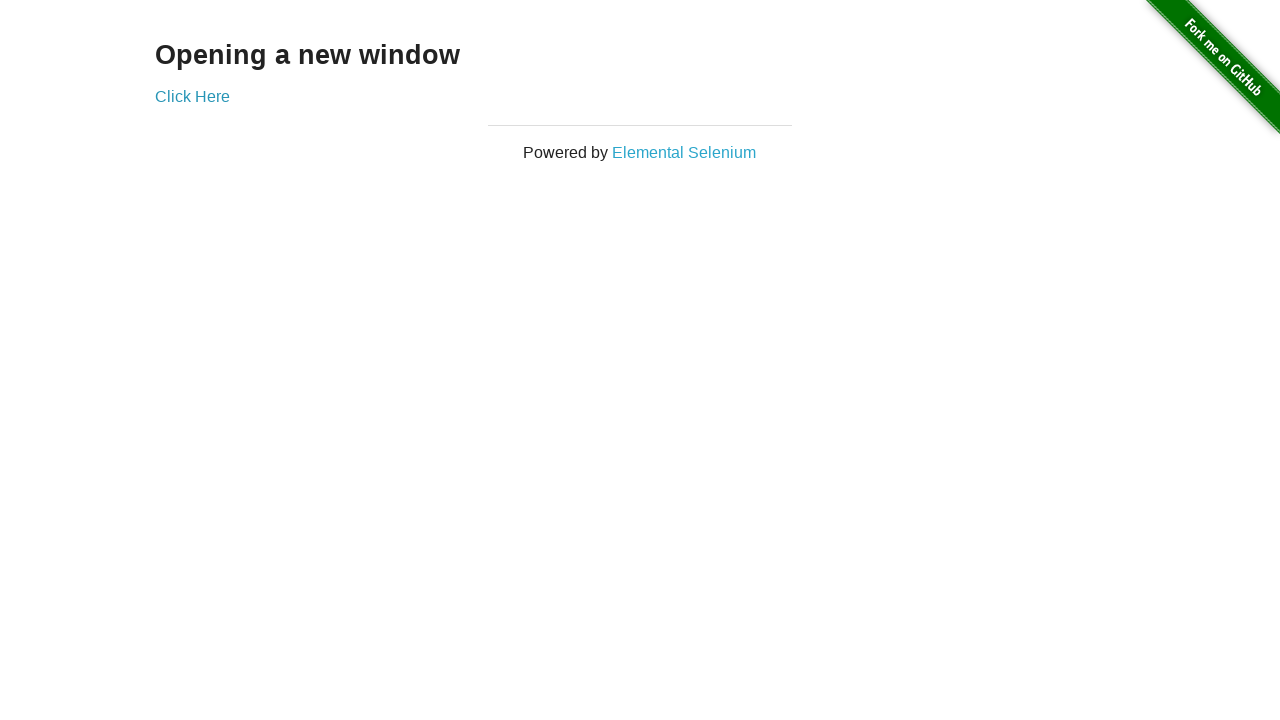